Tests the demo login form on Heroku's test automation practice site by filling in the publicly documented test credentials and submitting the form

Starting URL: https://the-internet.herokuapp.com/login

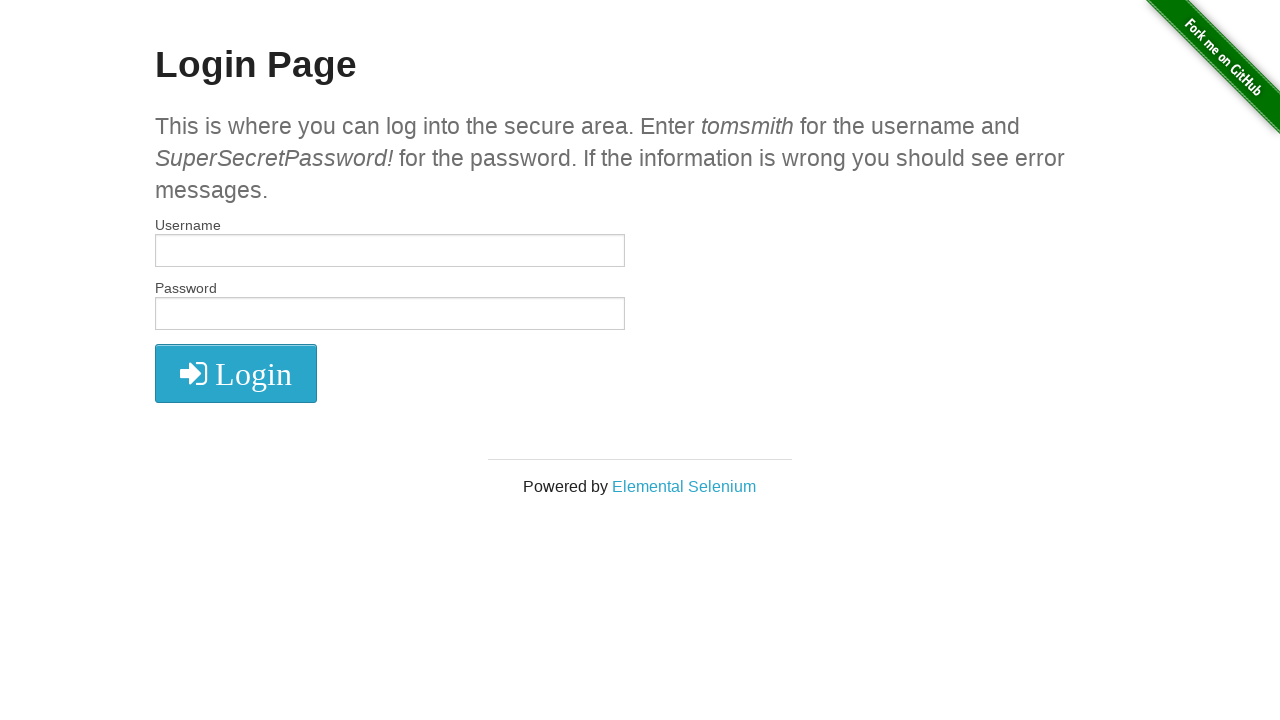

Filled username field with 'tomsmith' on input[name='username']
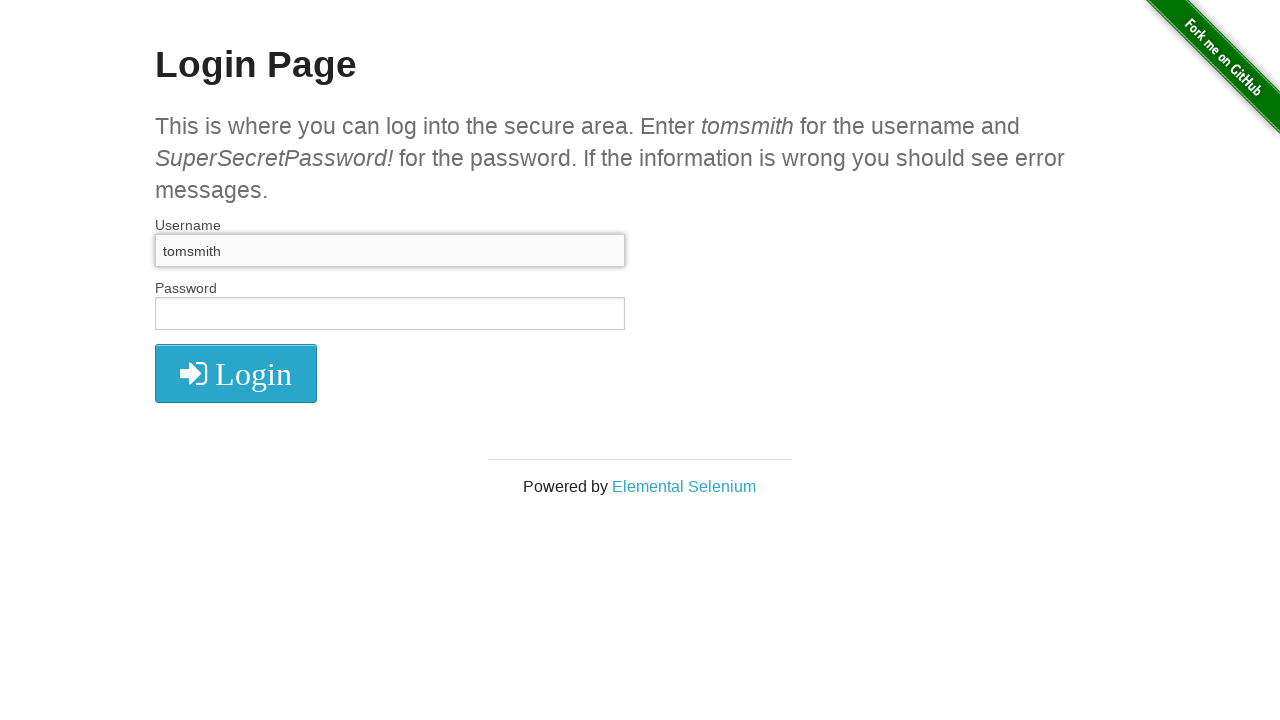

Filled password field with 'SuperSecretPassword!' on input[name='password']
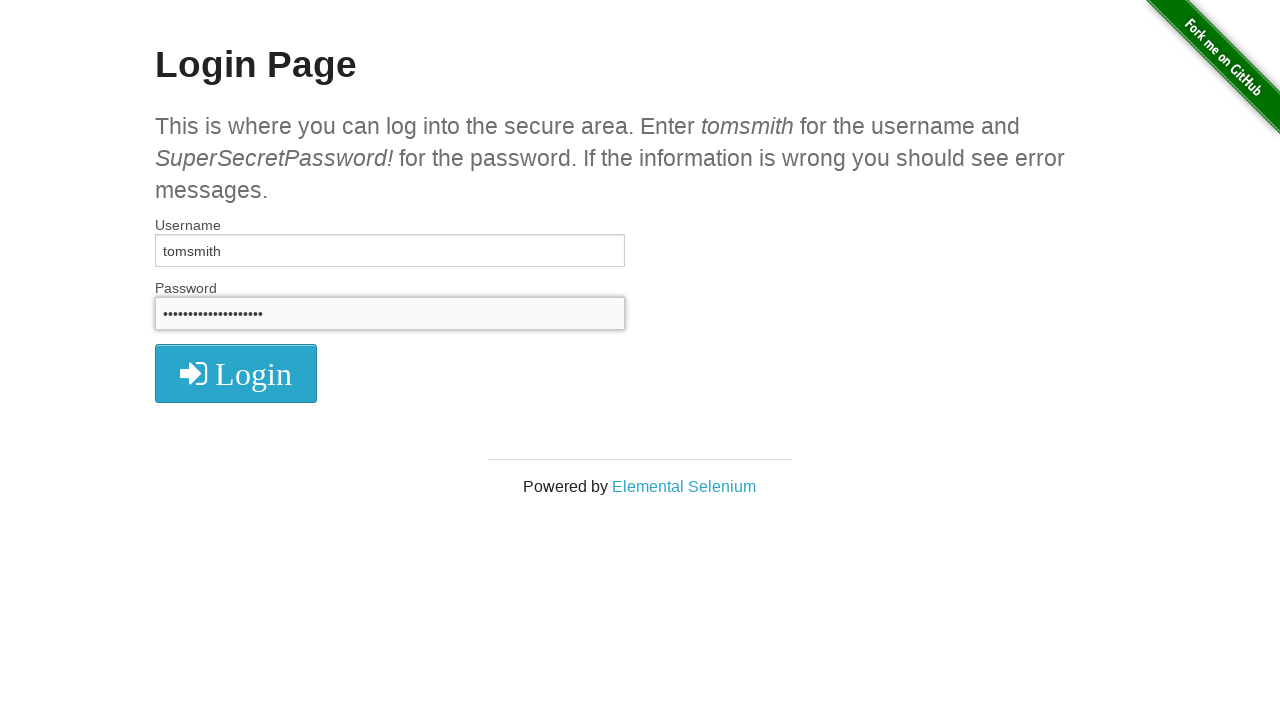

Clicked login button to submit form at (236, 373) on xpath=//button
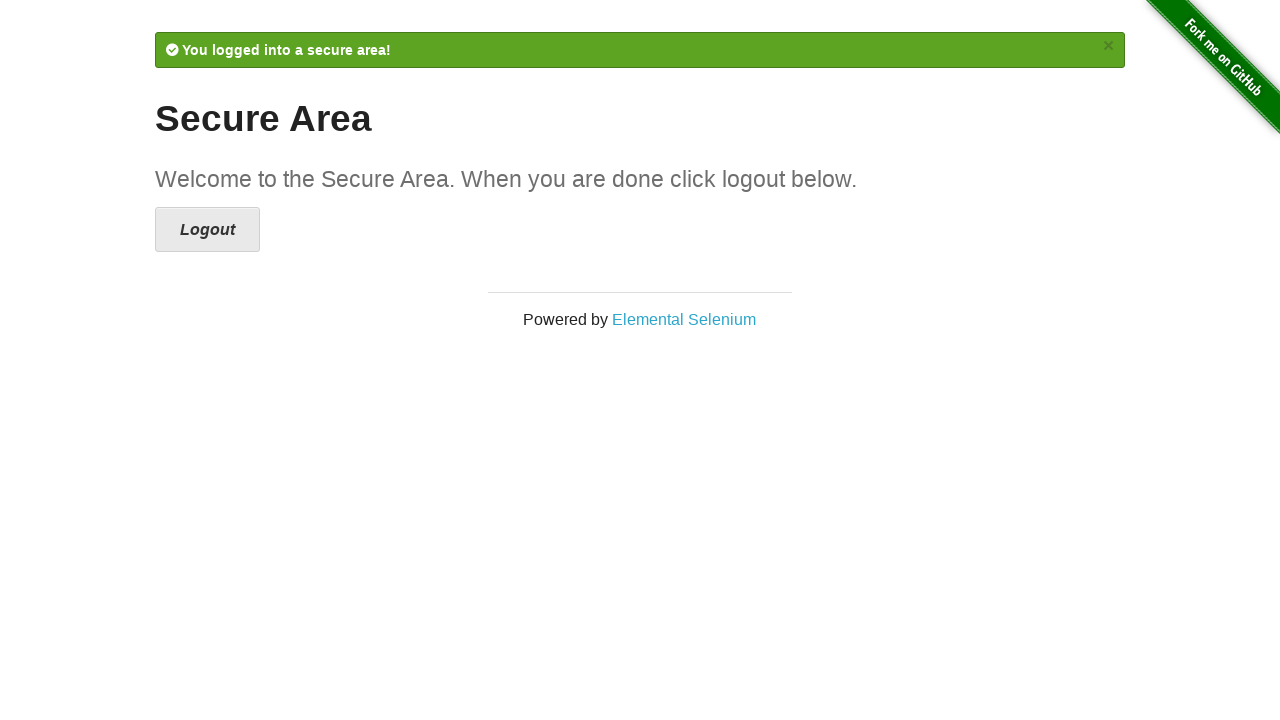

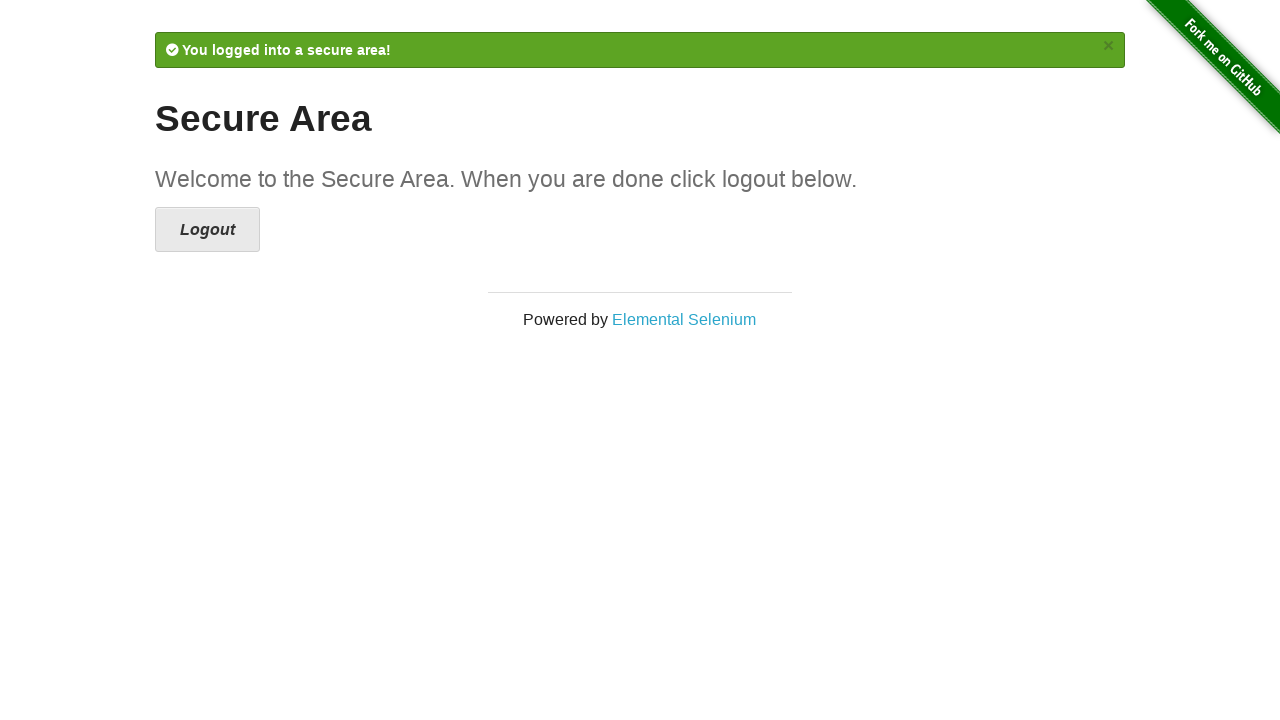